Tests file download functionality by clicking on a ZIP file link and verifying the download completes

Starting URL: http://omayo.blogspot.in/p/page7.html

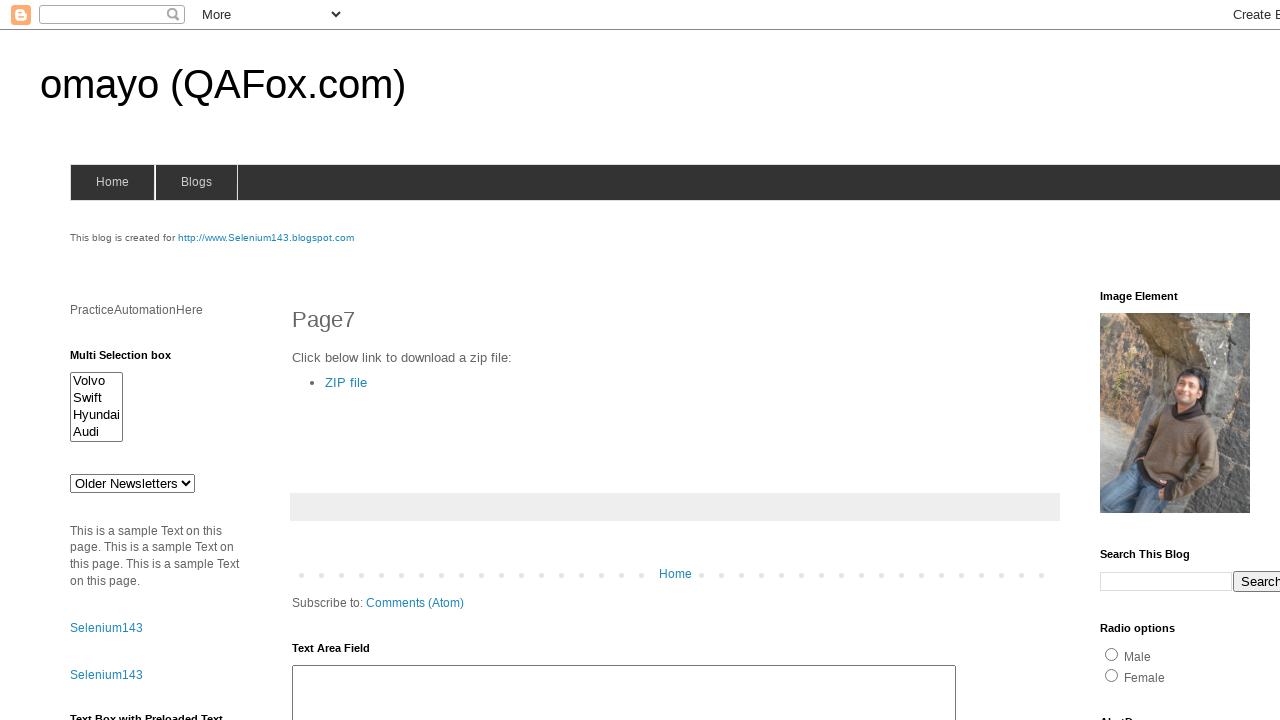

Clicked on ZIP file download link at (346, 382) on a:has-text('ZIP file')
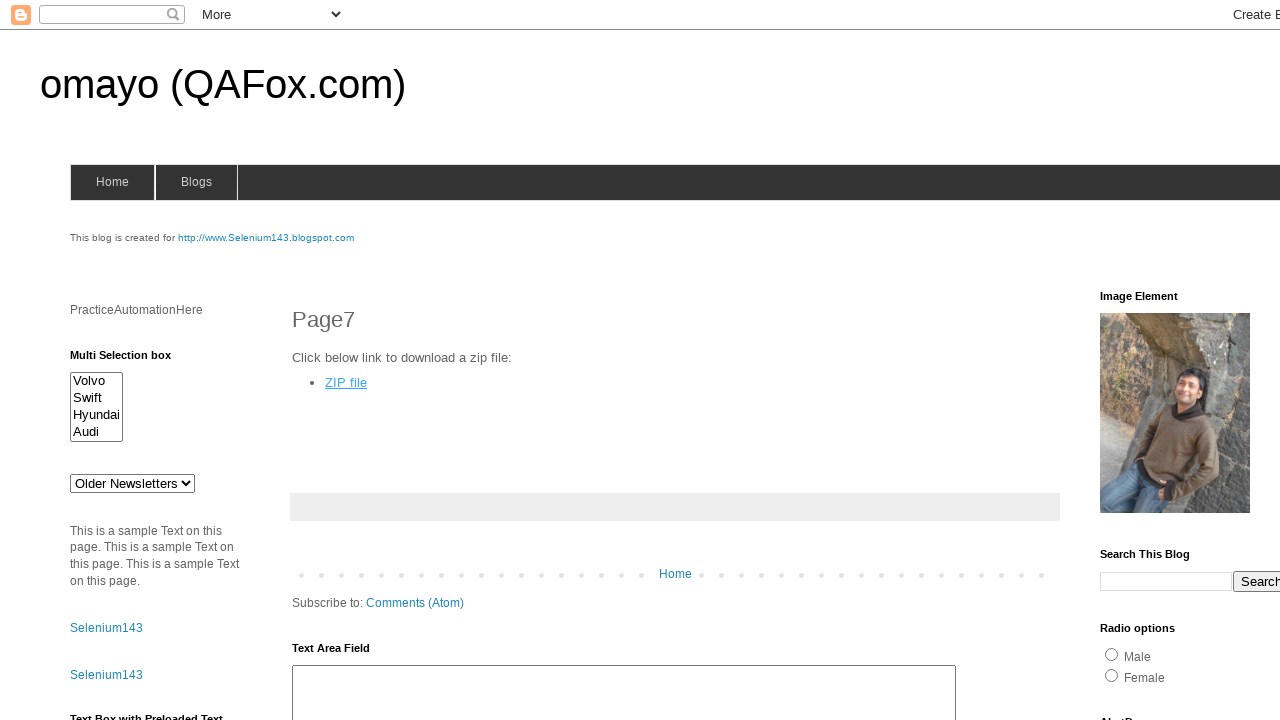

Waited 9 seconds for download to complete
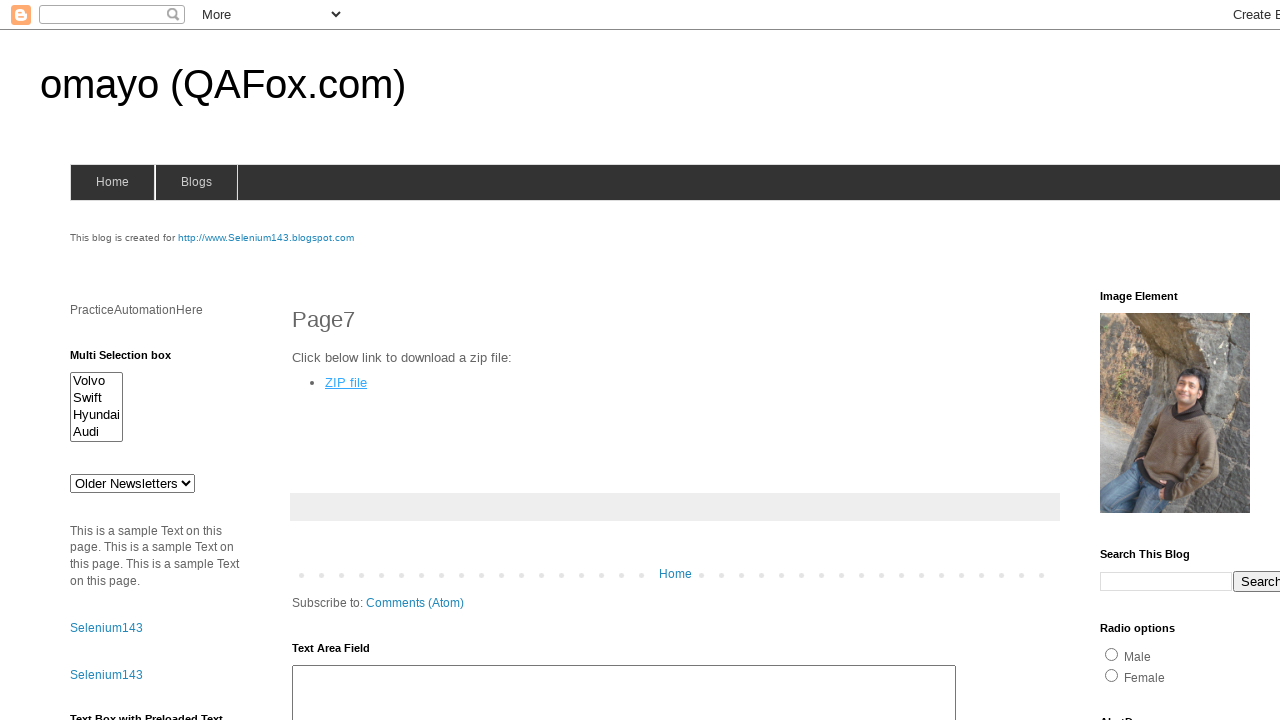

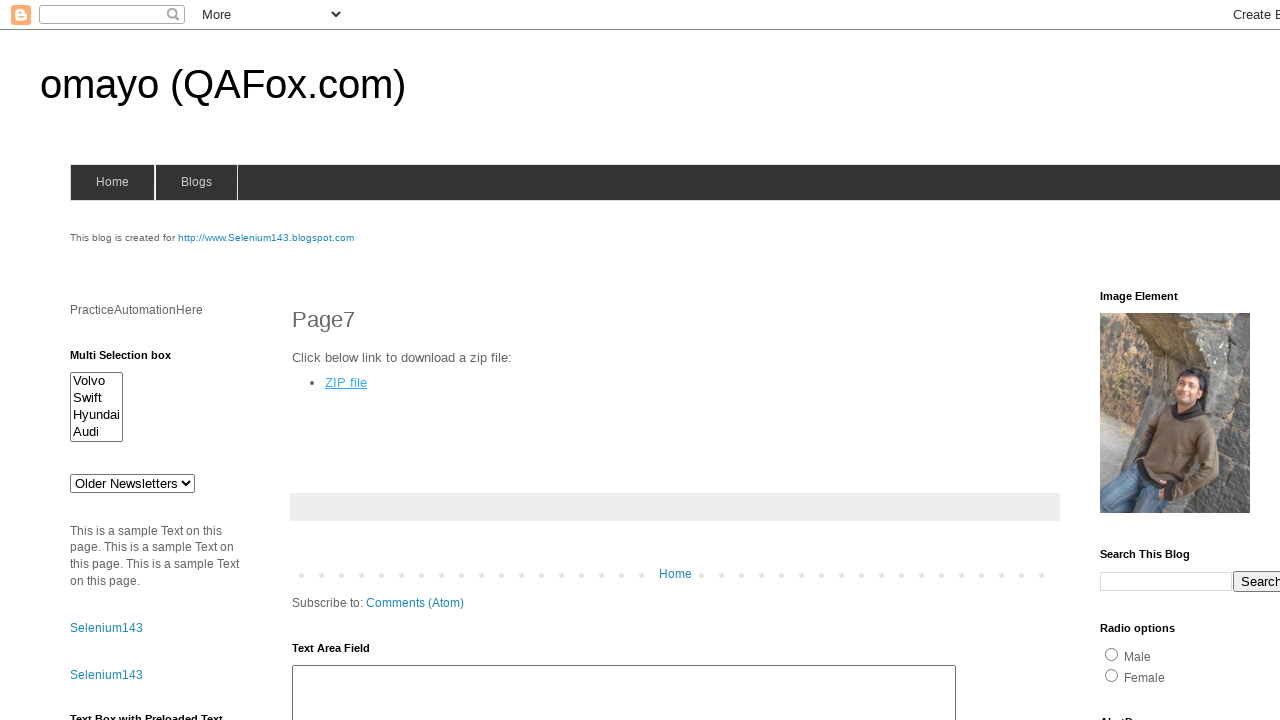